Tests drag and drop functionality on demoqa.com by dragging a draggable element to a droppable target and verifying the text changes to "Dropped!"

Starting URL: https://demoqa.com/droppable/

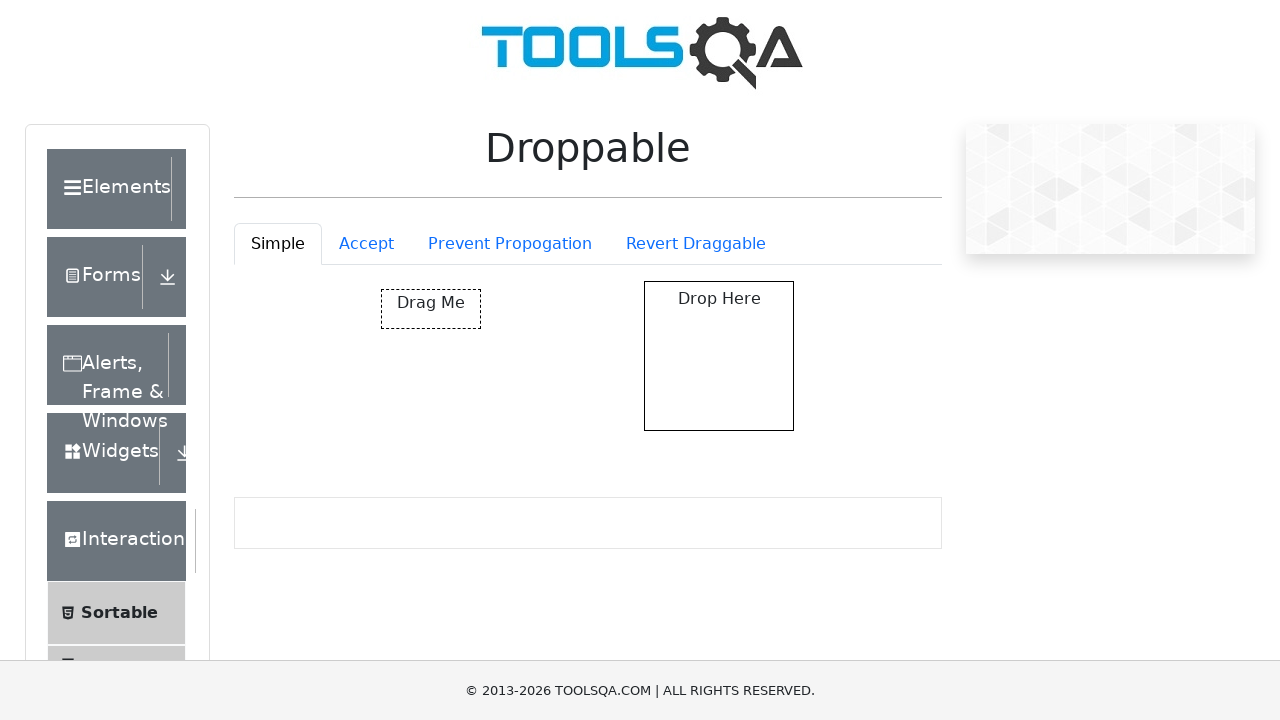

Draggable element is visible
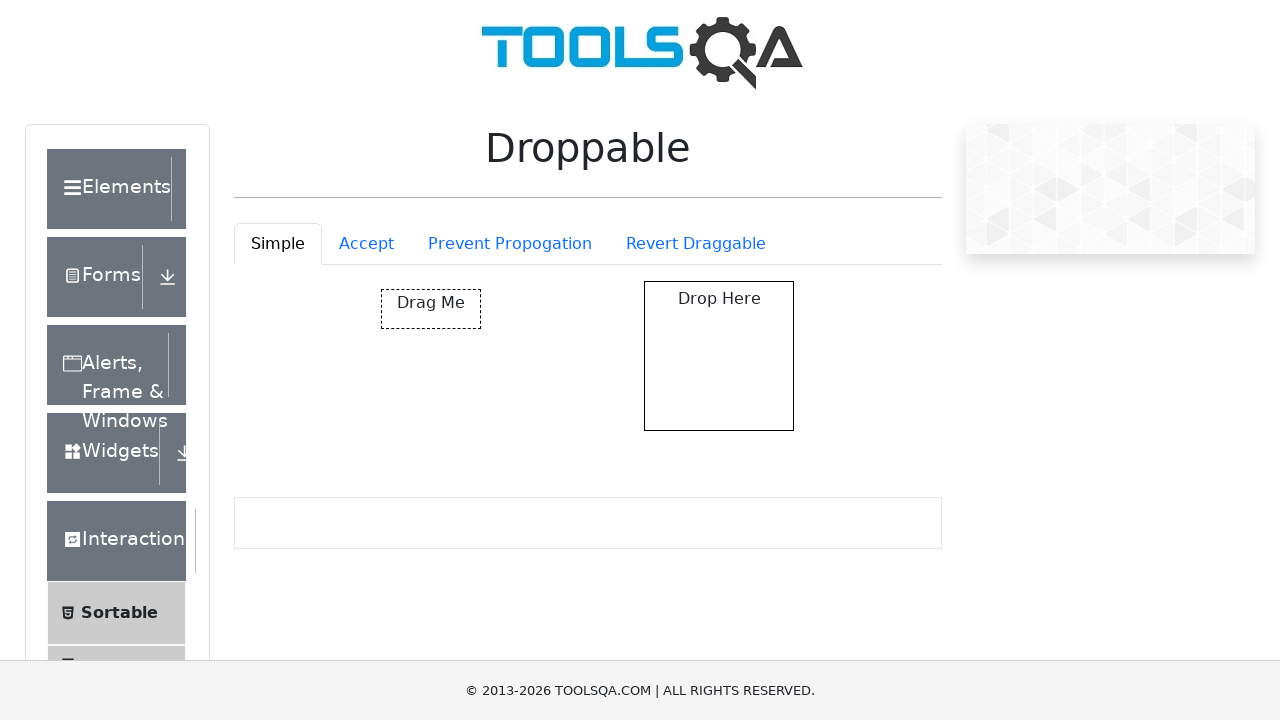

Droppable element is visible
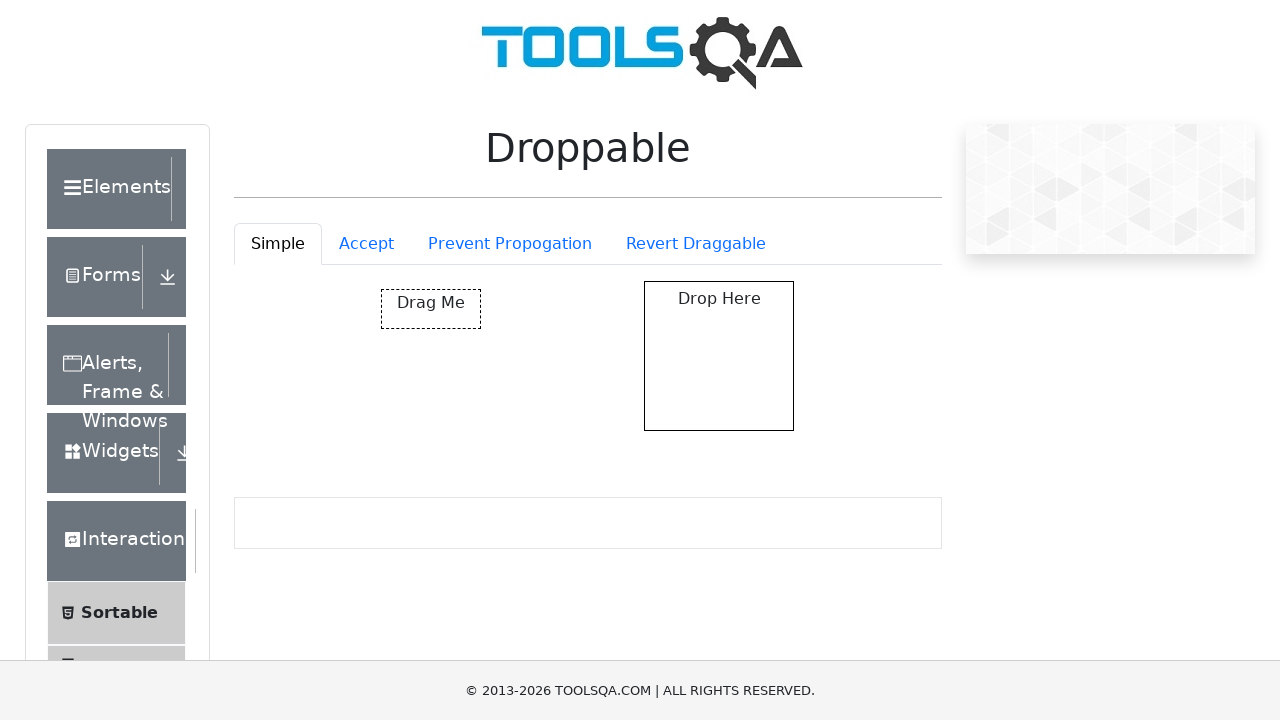

Dragged draggable element to droppable target at (719, 356)
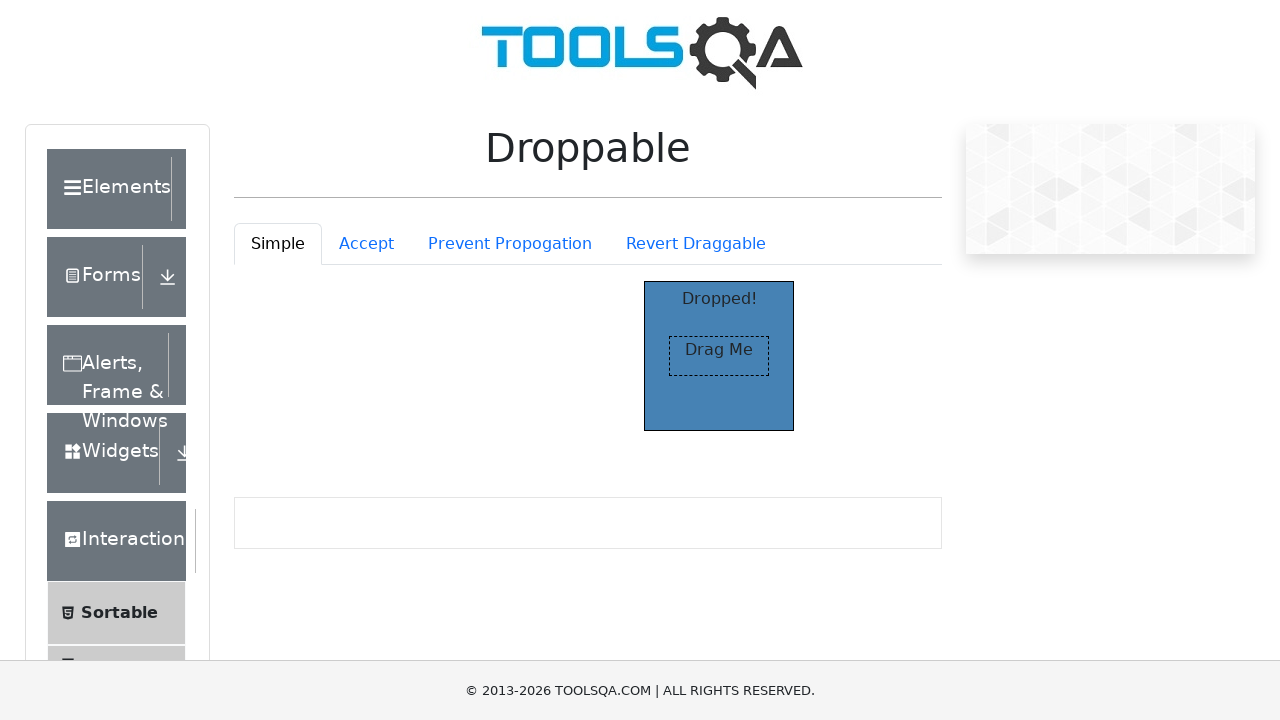

Verified droppable element text changed to 'Dropped!'
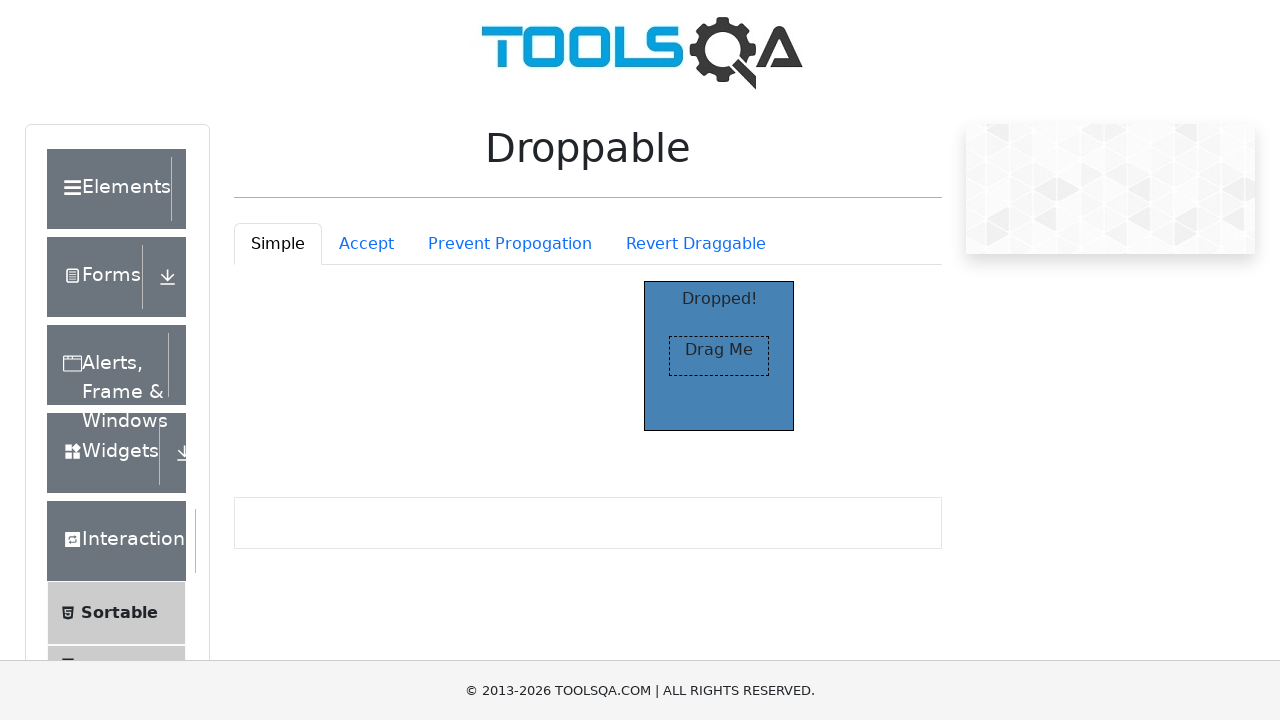

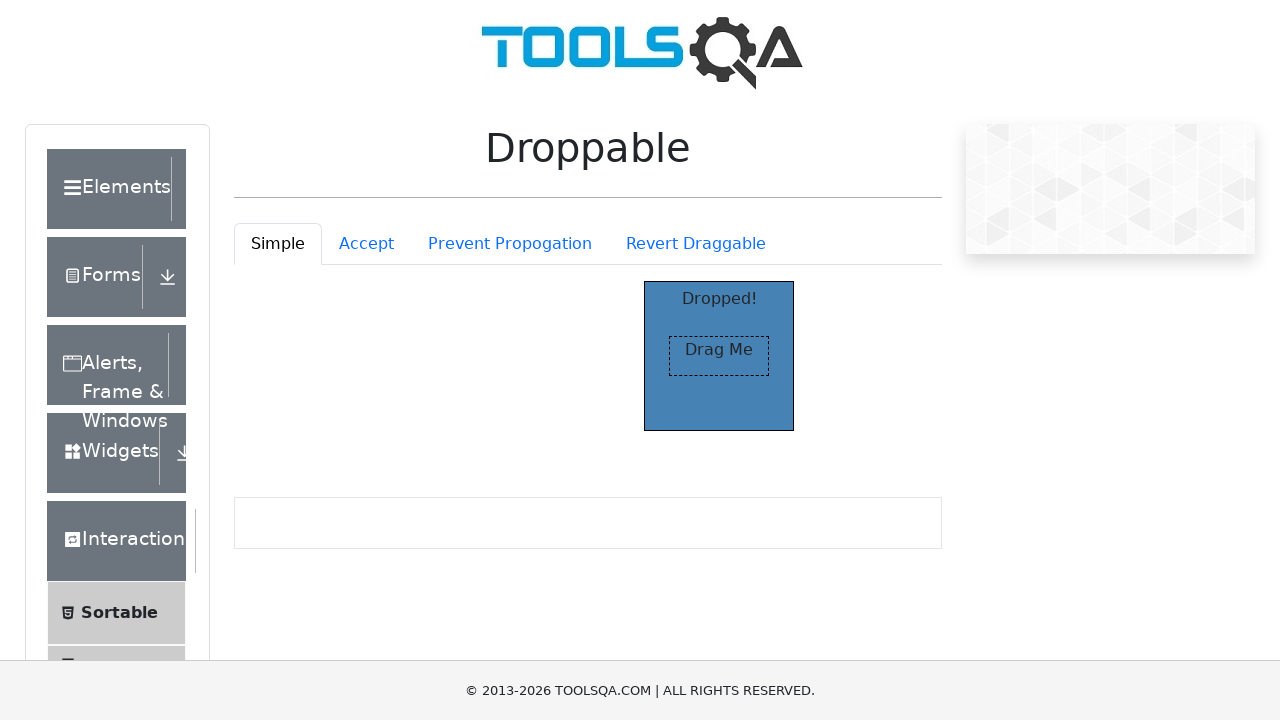